Tests marking all items as completed and then unchecking to clear the complete state.

Starting URL: https://demo.playwright.dev/todomvc

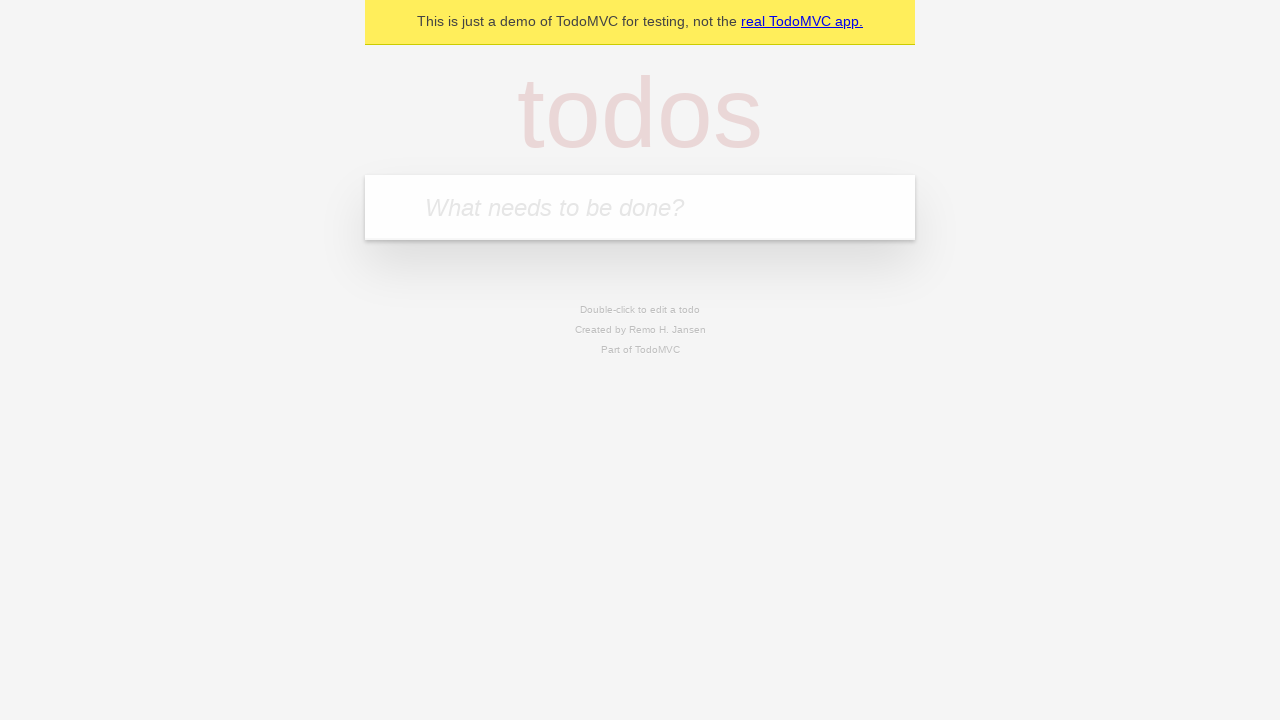

Filled input field with first todo 'buy some cheese' on internal:attr=[placeholder="What needs to be done?"i]
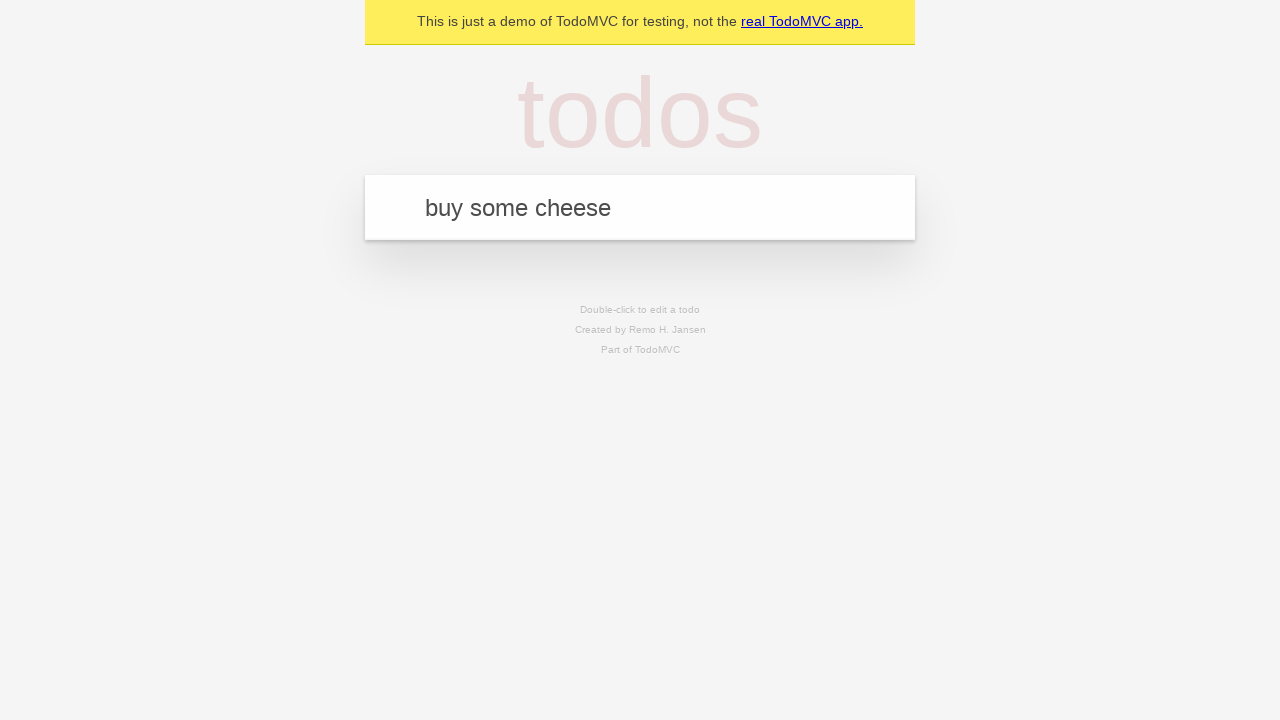

Pressed Enter to add first todo on internal:attr=[placeholder="What needs to be done?"i]
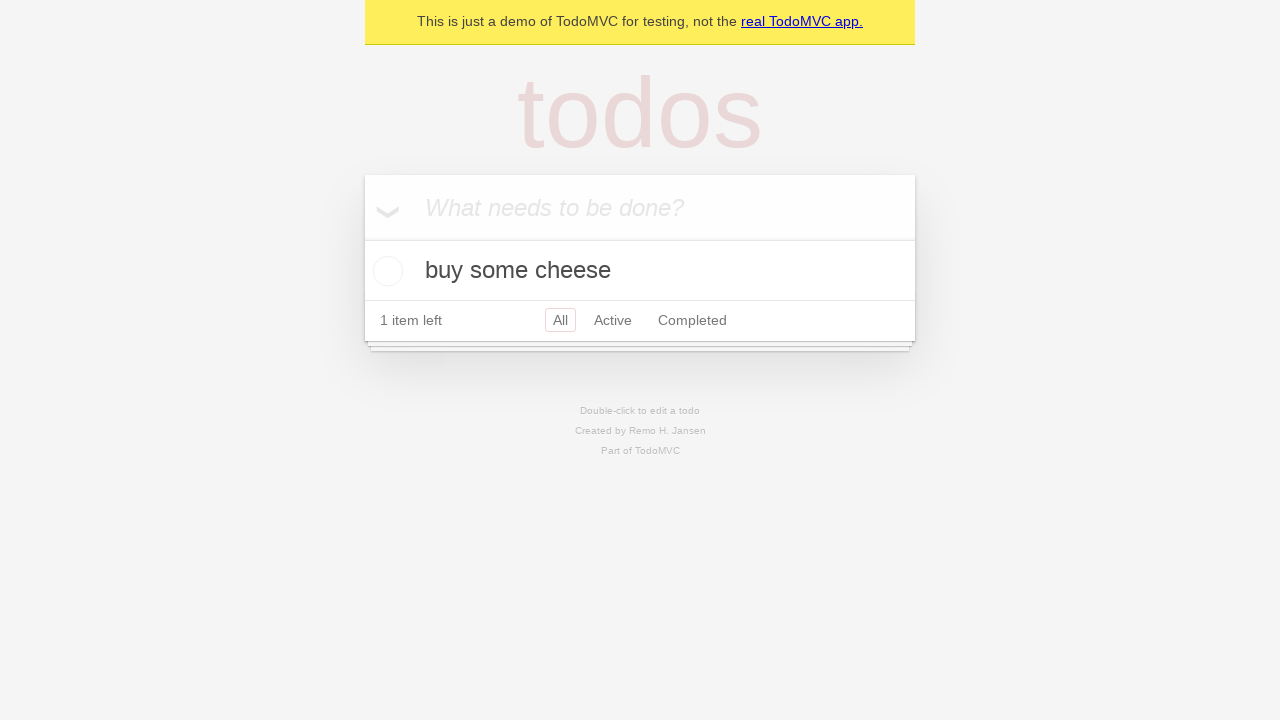

Filled input field with second todo 'feed the cat' on internal:attr=[placeholder="What needs to be done?"i]
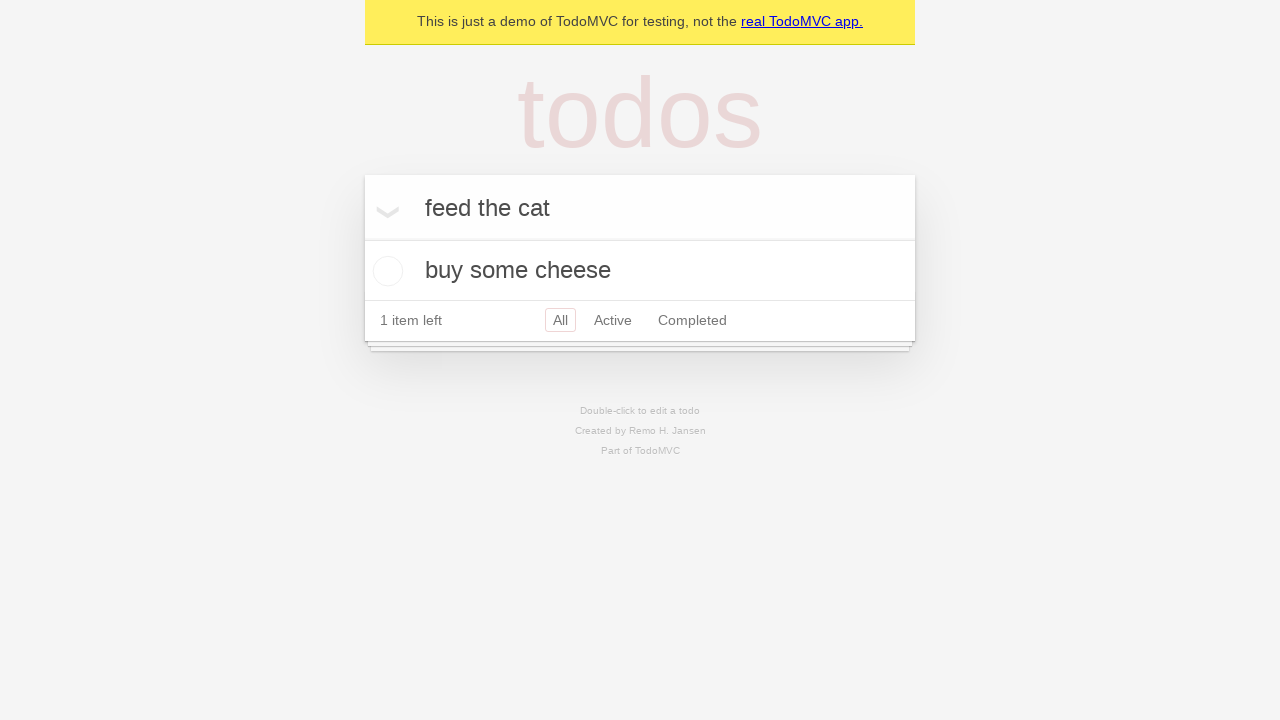

Pressed Enter to add second todo on internal:attr=[placeholder="What needs to be done?"i]
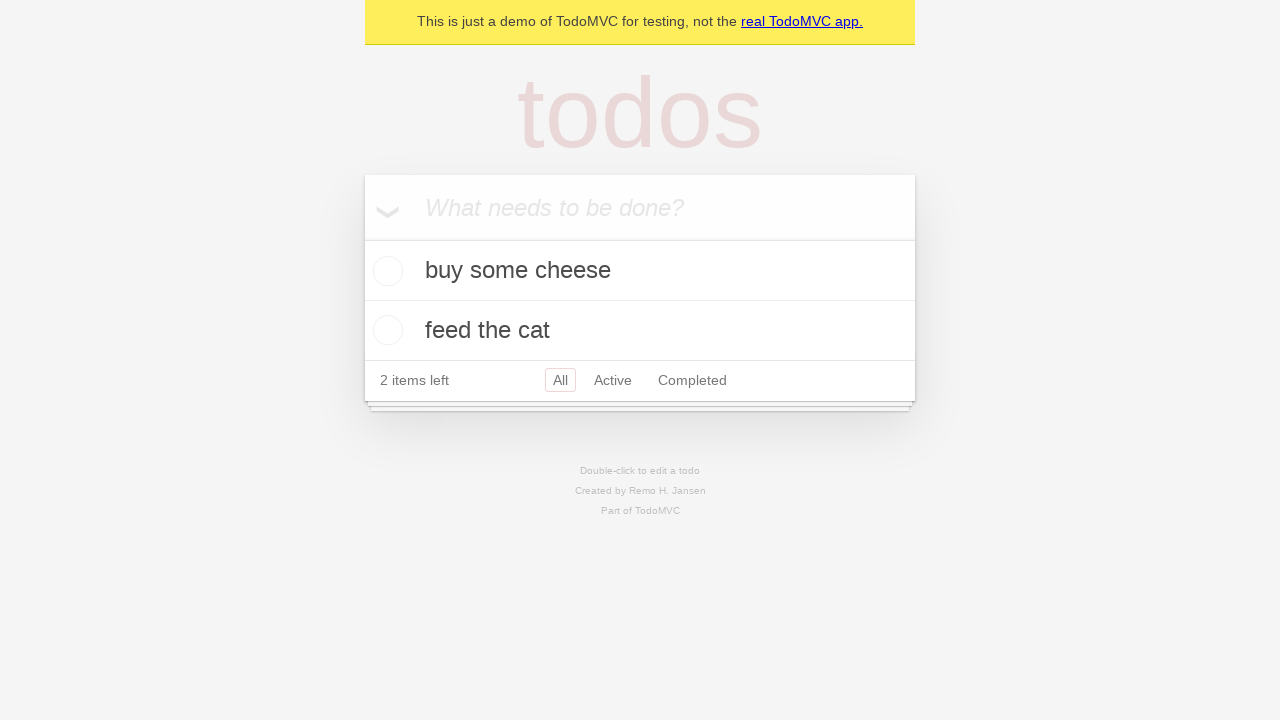

Filled input field with third todo 'book a doctors appointment' on internal:attr=[placeholder="What needs to be done?"i]
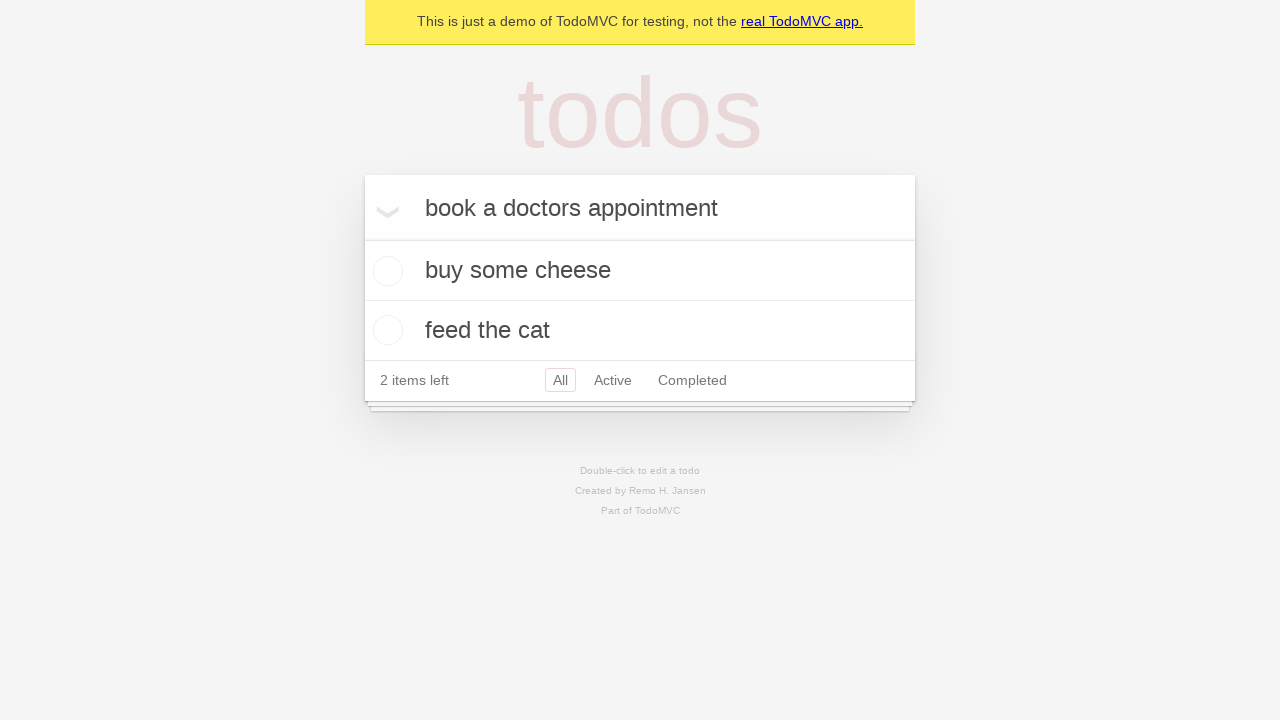

Pressed Enter to add third todo on internal:attr=[placeholder="What needs to be done?"i]
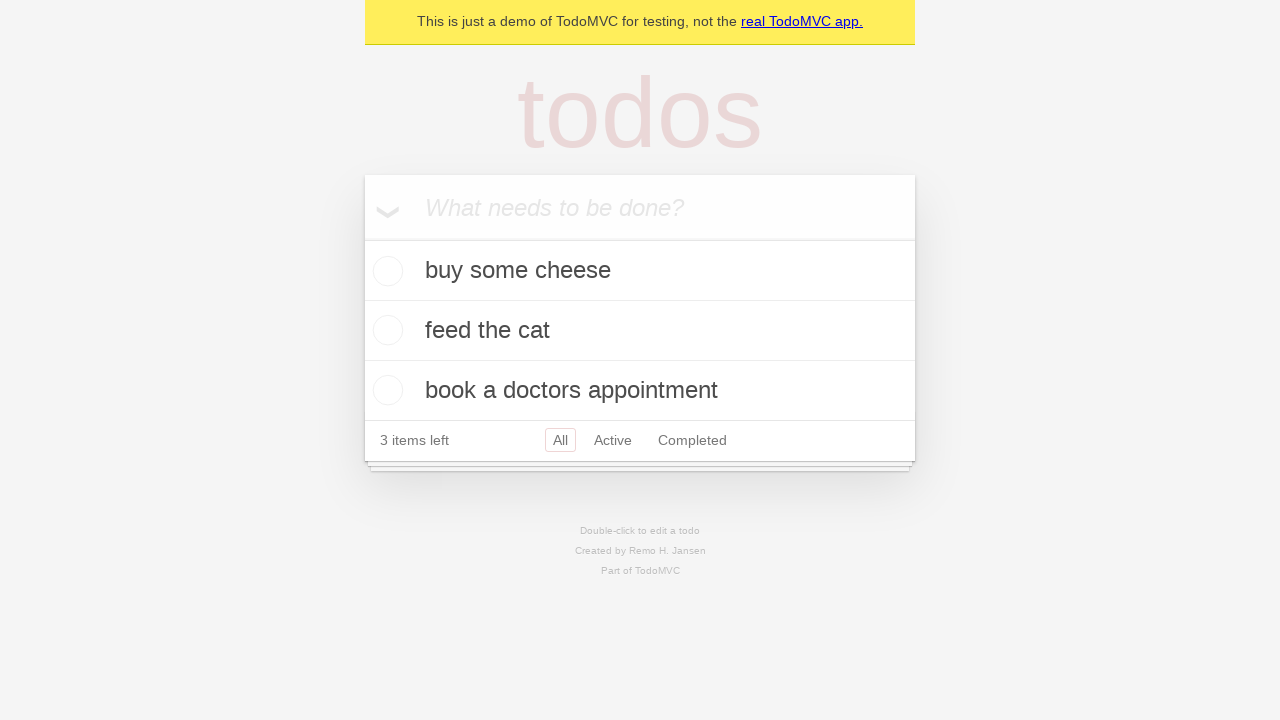

Checked 'Mark all as complete' toggle to mark all items as completed at (362, 238) on internal:label="Mark all as complete"i
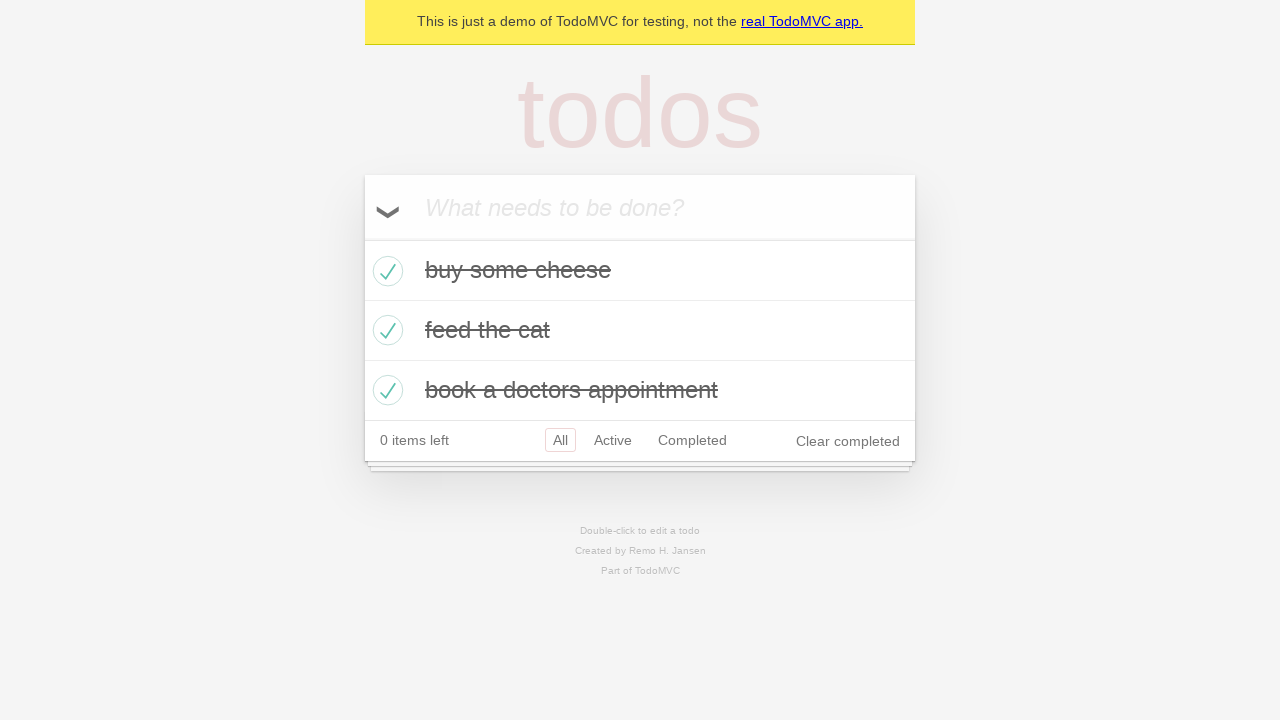

Unchecked 'Mark all as complete' toggle to clear complete state of all items at (362, 238) on internal:label="Mark all as complete"i
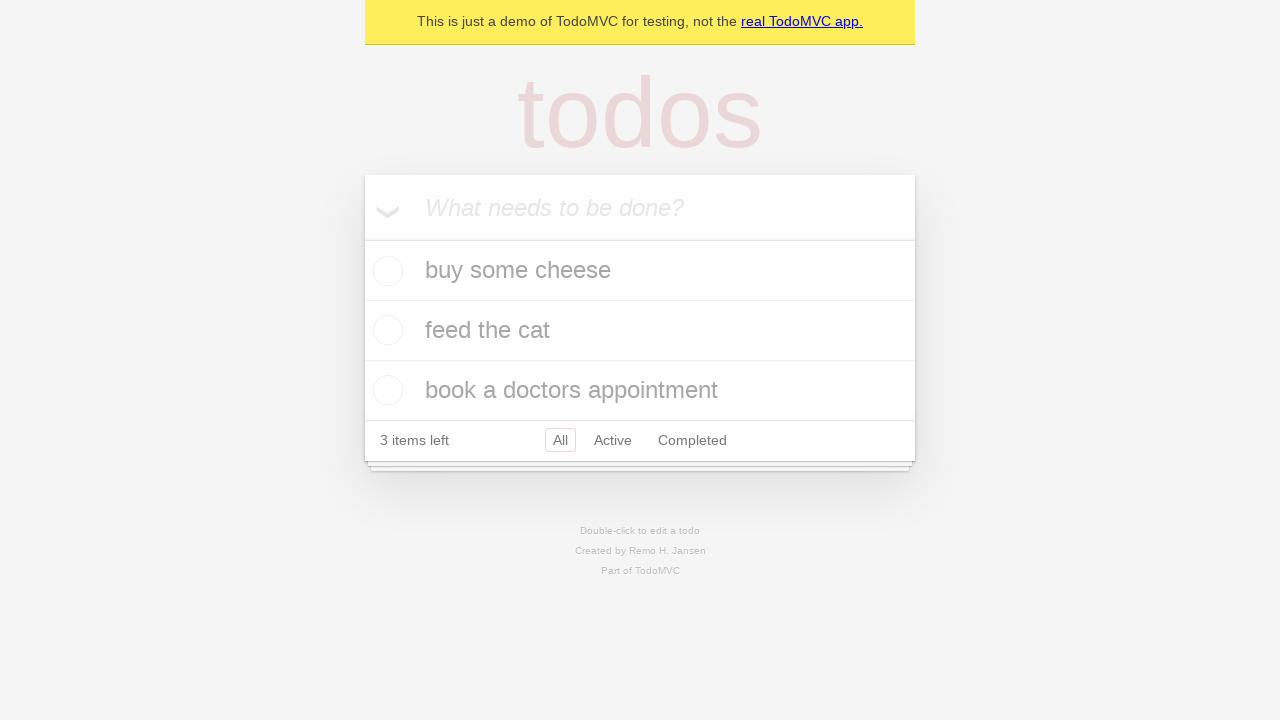

Waited for todo items to appear in uncompleted state
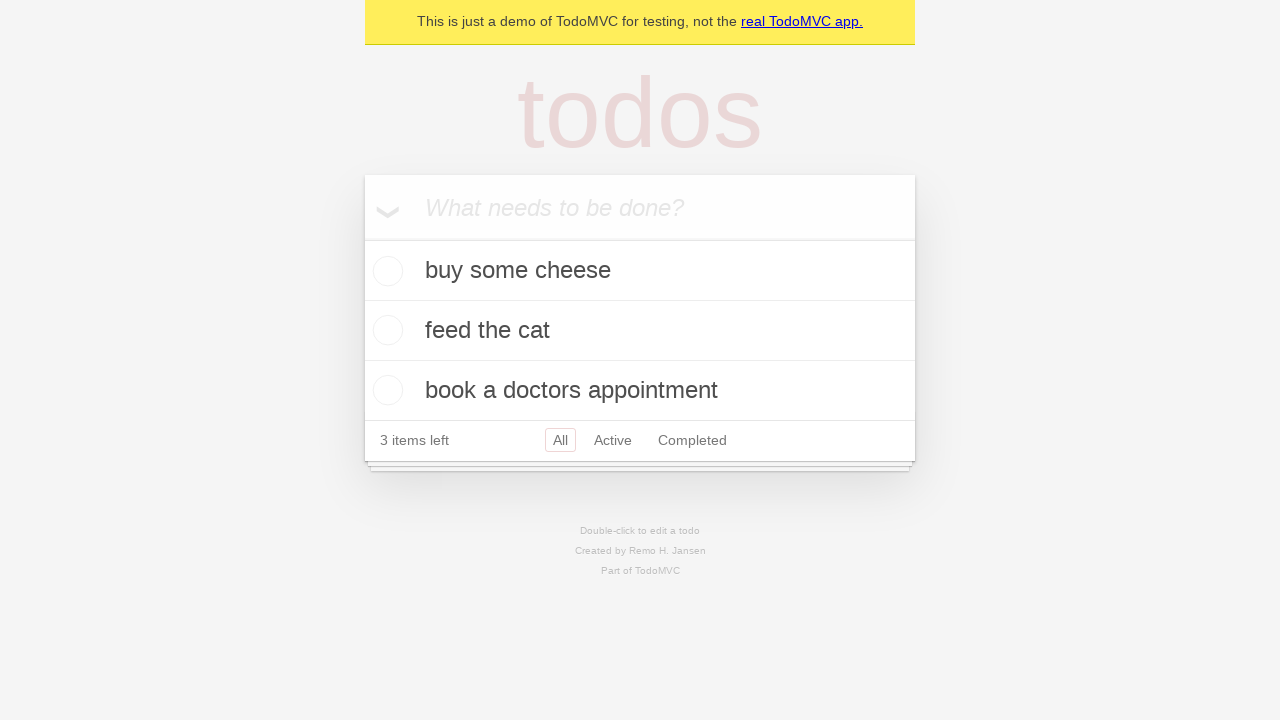

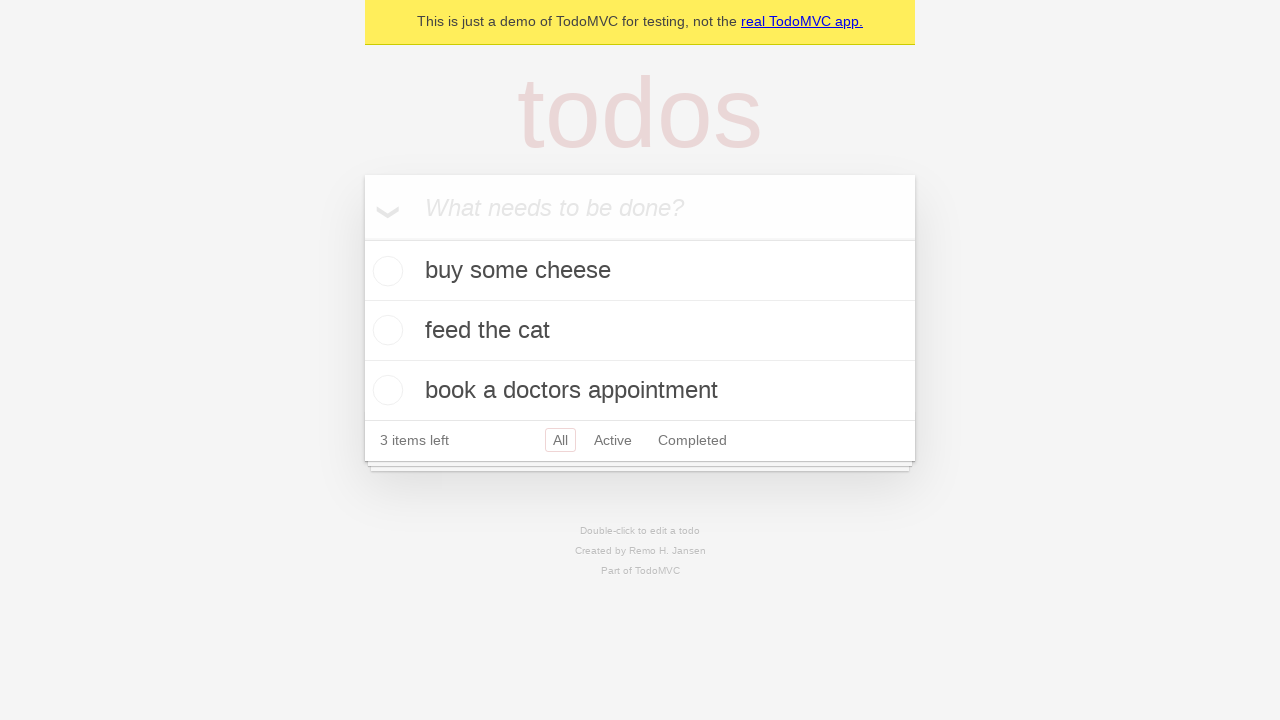